Tests that clicking Clear completed removes completed items from the list

Starting URL: https://demo.playwright.dev/todomvc

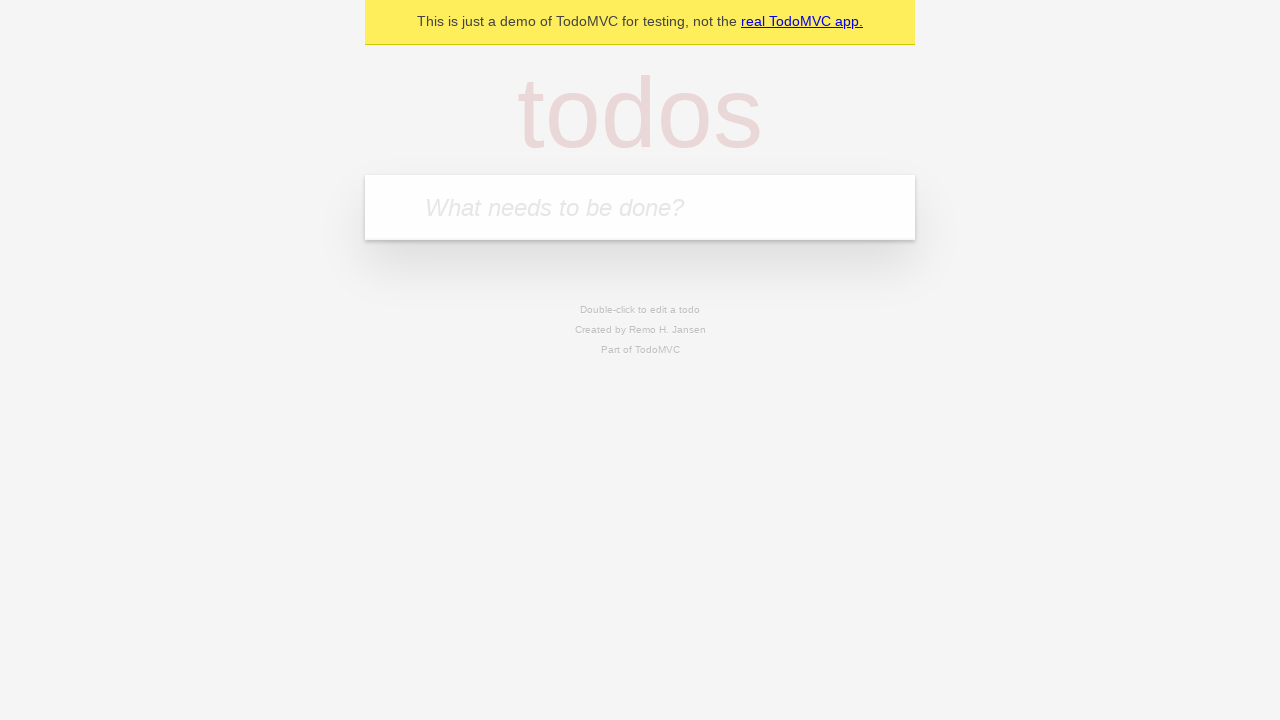

Filled todo input with 'buy some cheese' on internal:attr=[placeholder="What needs to be done?"i]
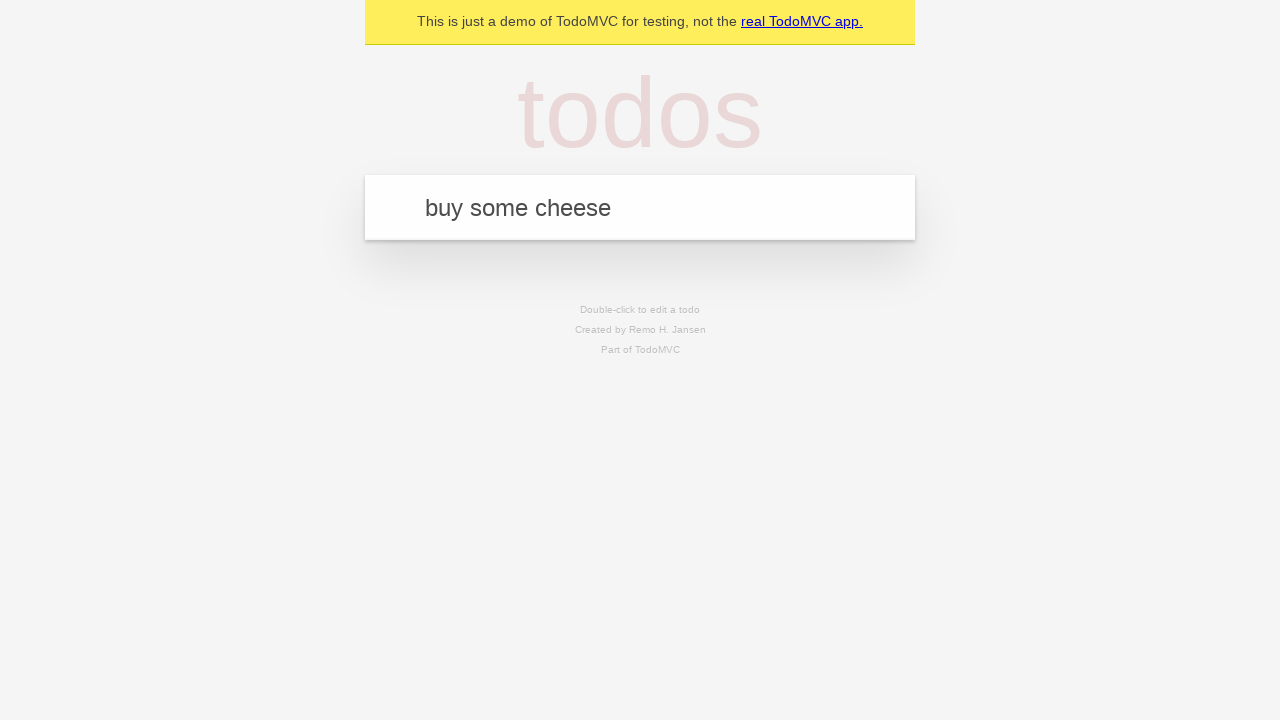

Pressed Enter to add todo 'buy some cheese' on internal:attr=[placeholder="What needs to be done?"i]
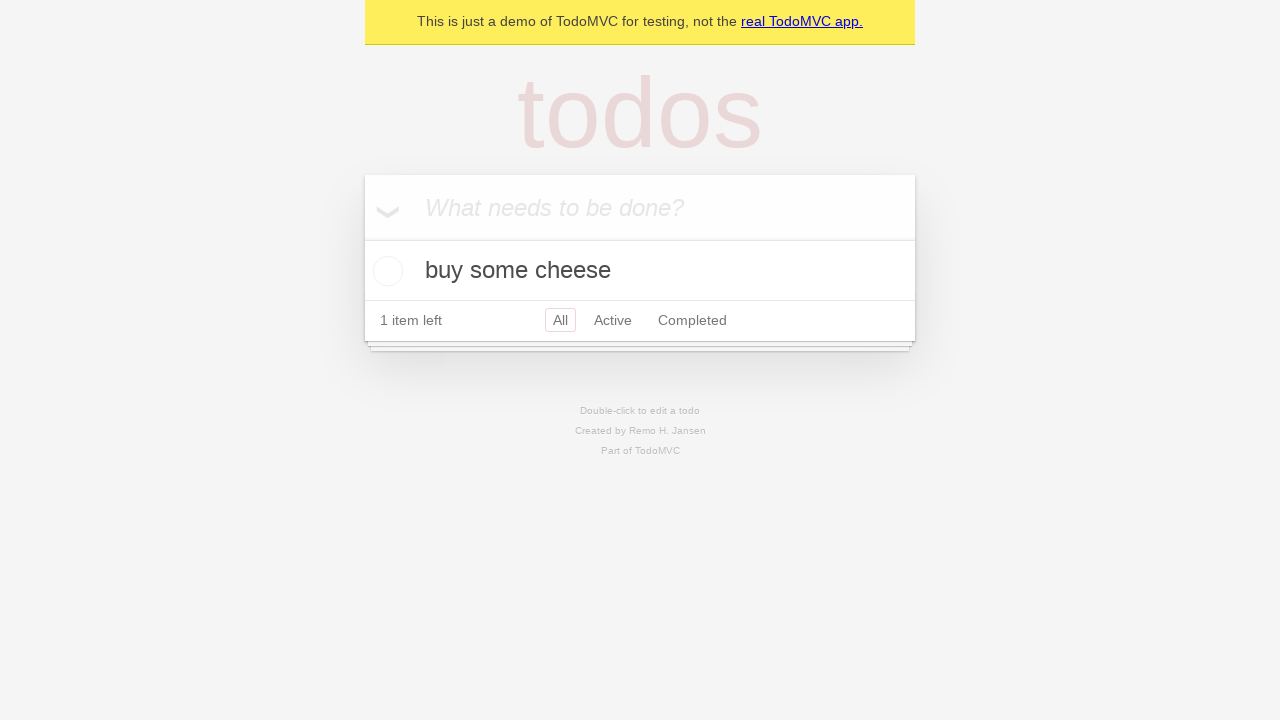

Filled todo input with 'feed the cat' on internal:attr=[placeholder="What needs to be done?"i]
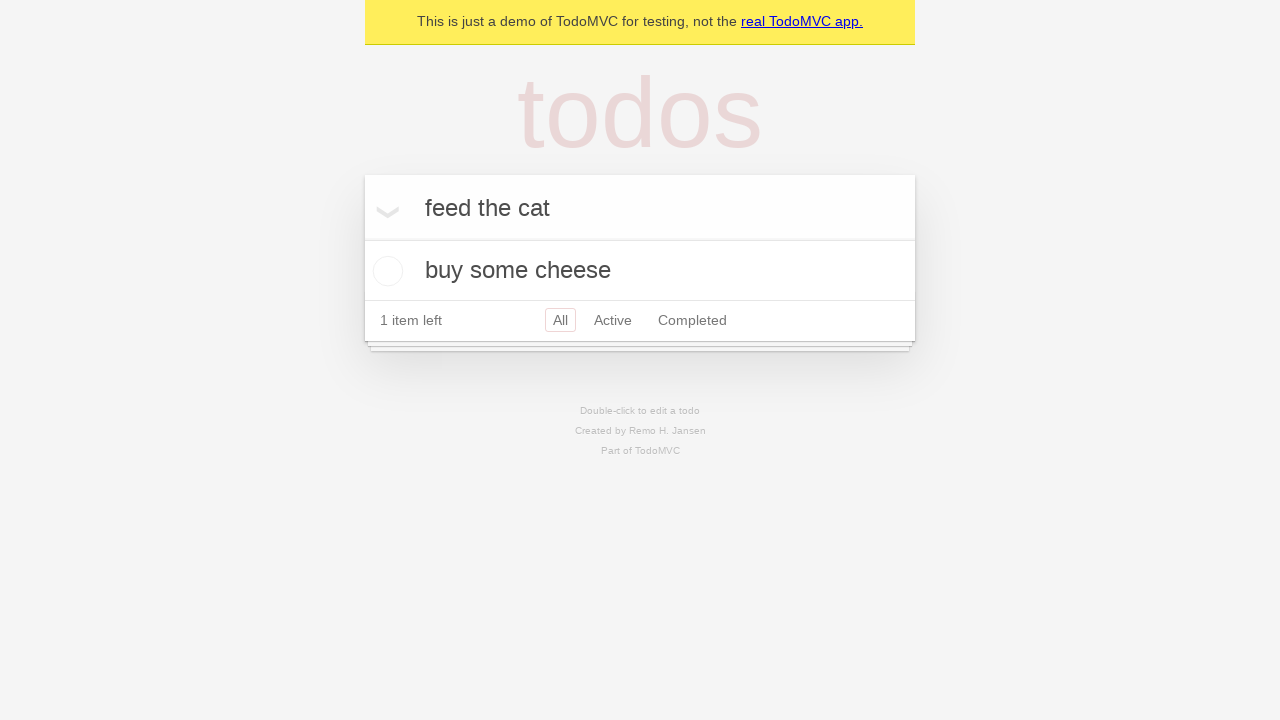

Pressed Enter to add todo 'feed the cat' on internal:attr=[placeholder="What needs to be done?"i]
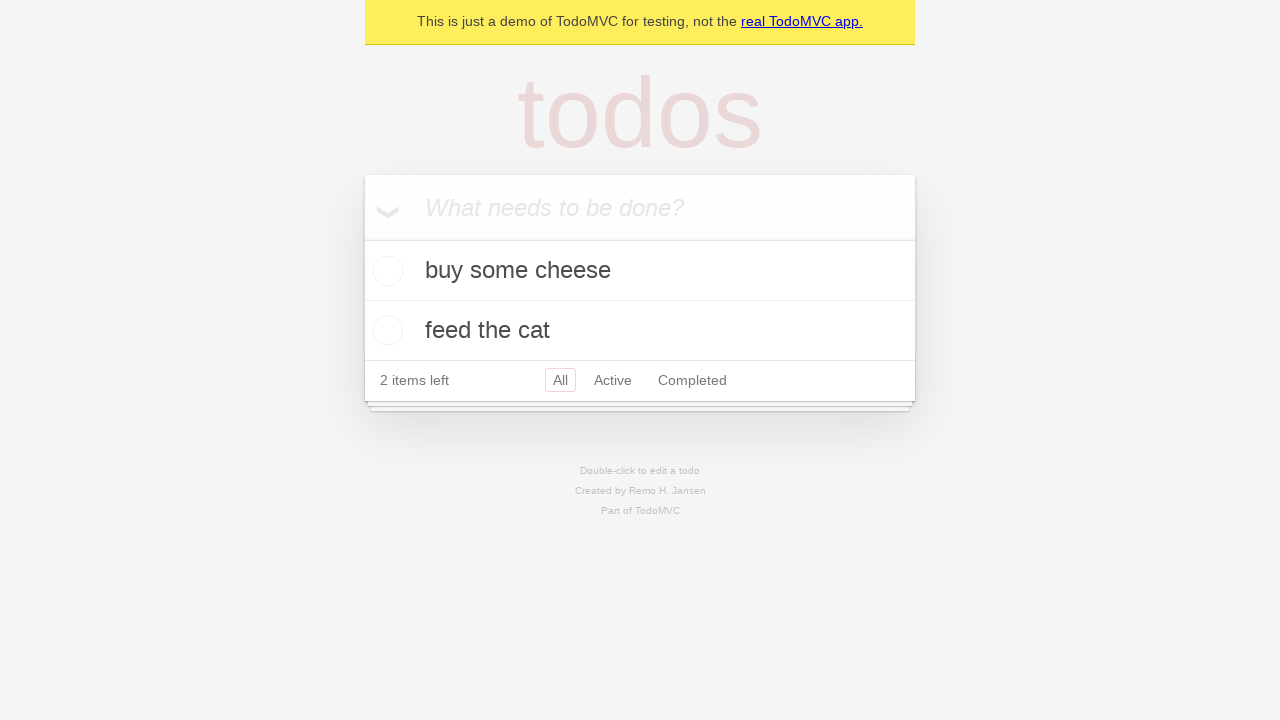

Filled todo input with 'book a doctors appointment' on internal:attr=[placeholder="What needs to be done?"i]
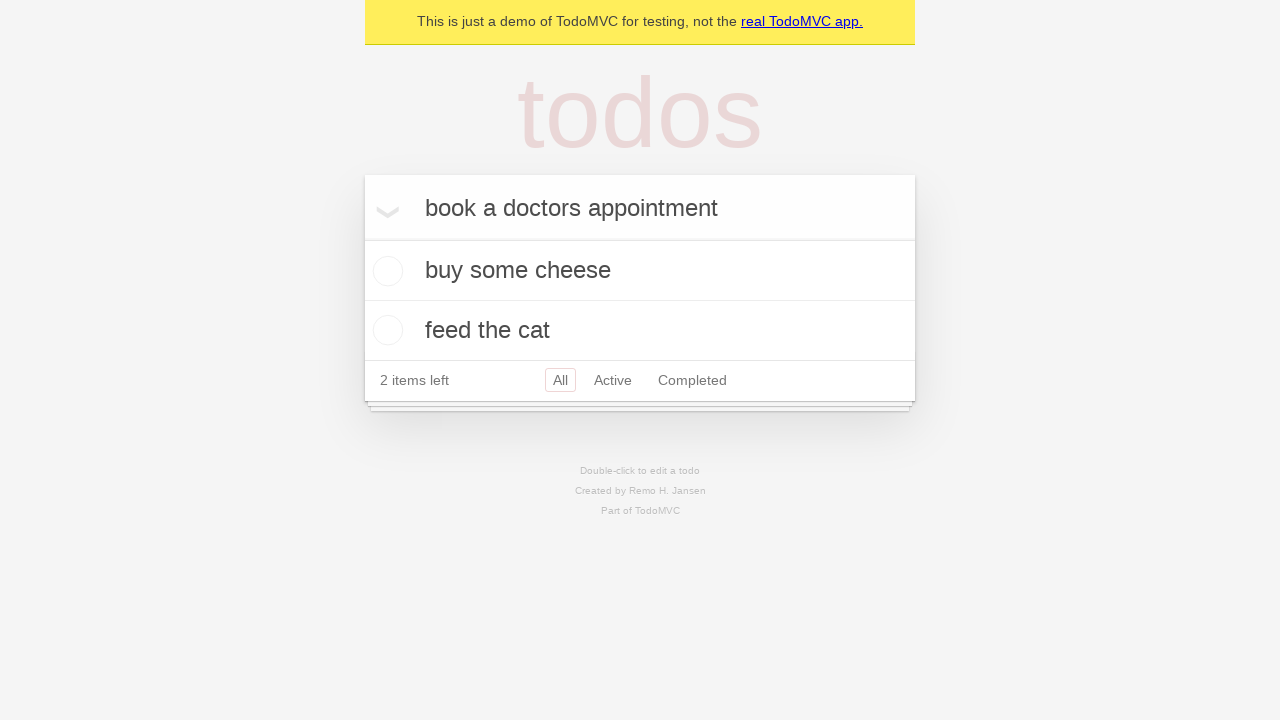

Pressed Enter to add todo 'book a doctors appointment' on internal:attr=[placeholder="What needs to be done?"i]
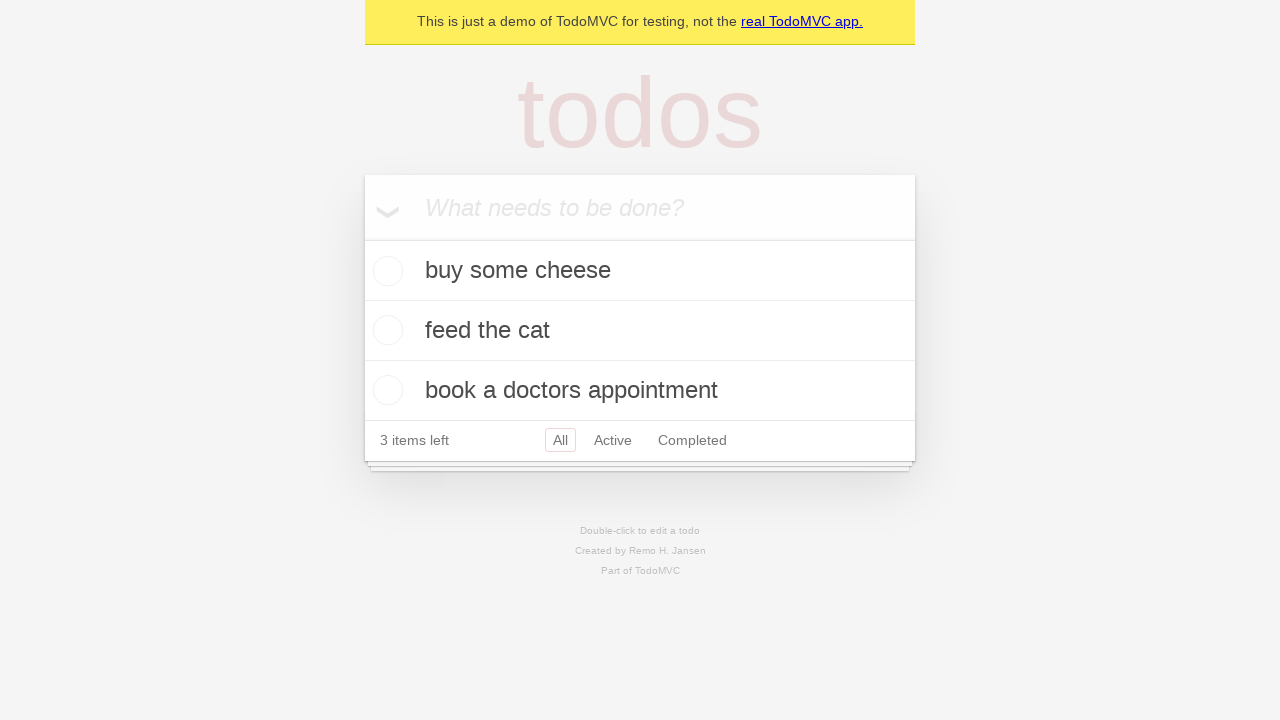

All three todo items loaded
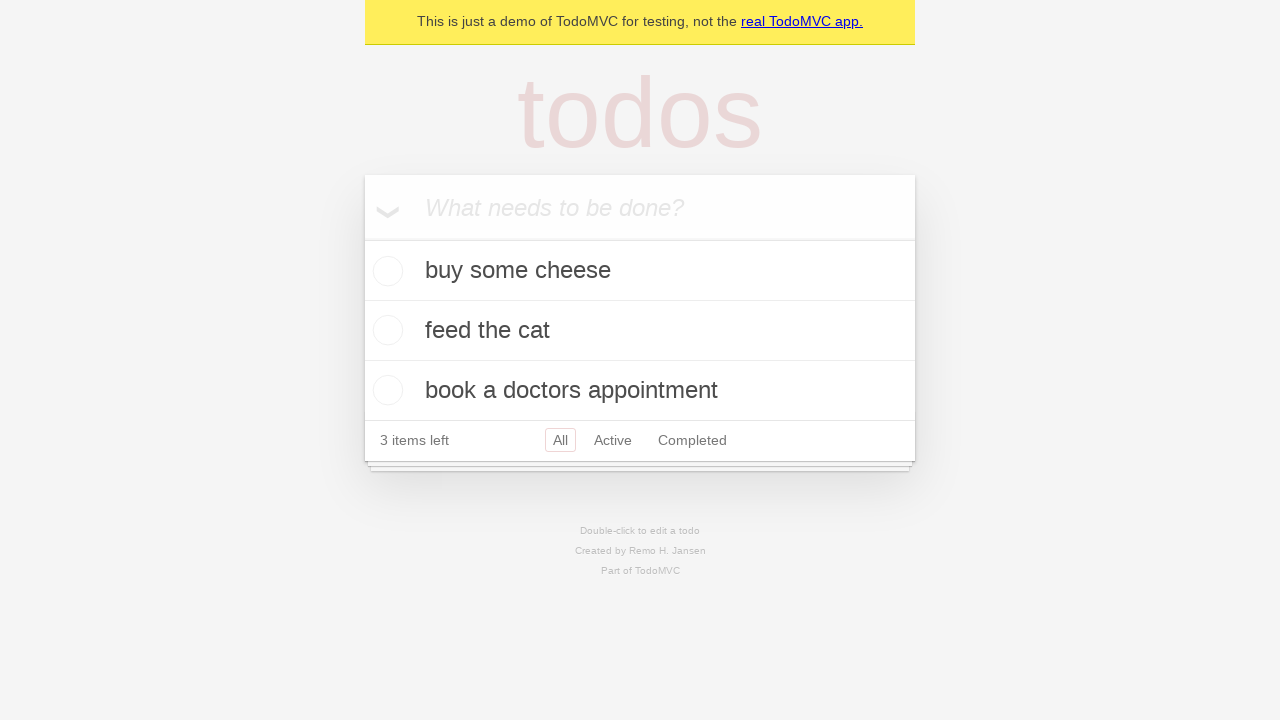

Checked the second todo item as completed at (385, 330) on internal:testid=[data-testid="todo-item"s] >> nth=1 >> internal:role=checkbox
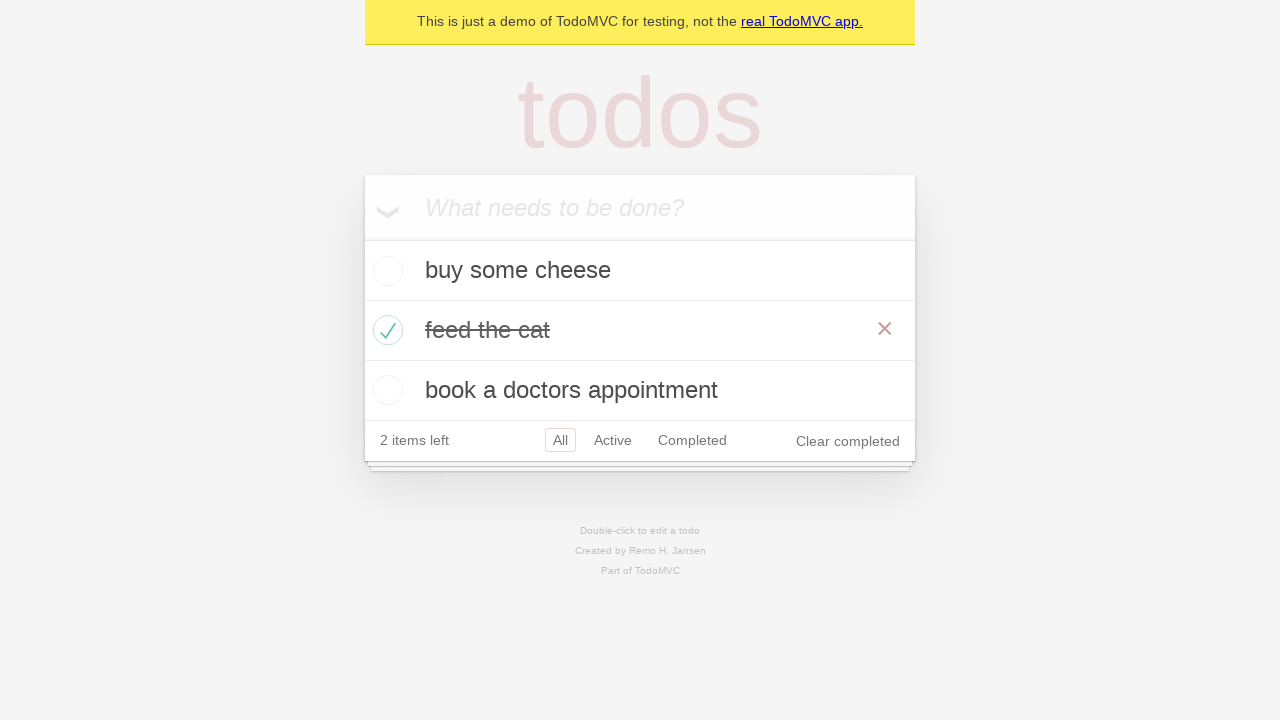

Clicked 'Clear completed' button at (848, 441) on internal:role=button[name="Clear completed"i]
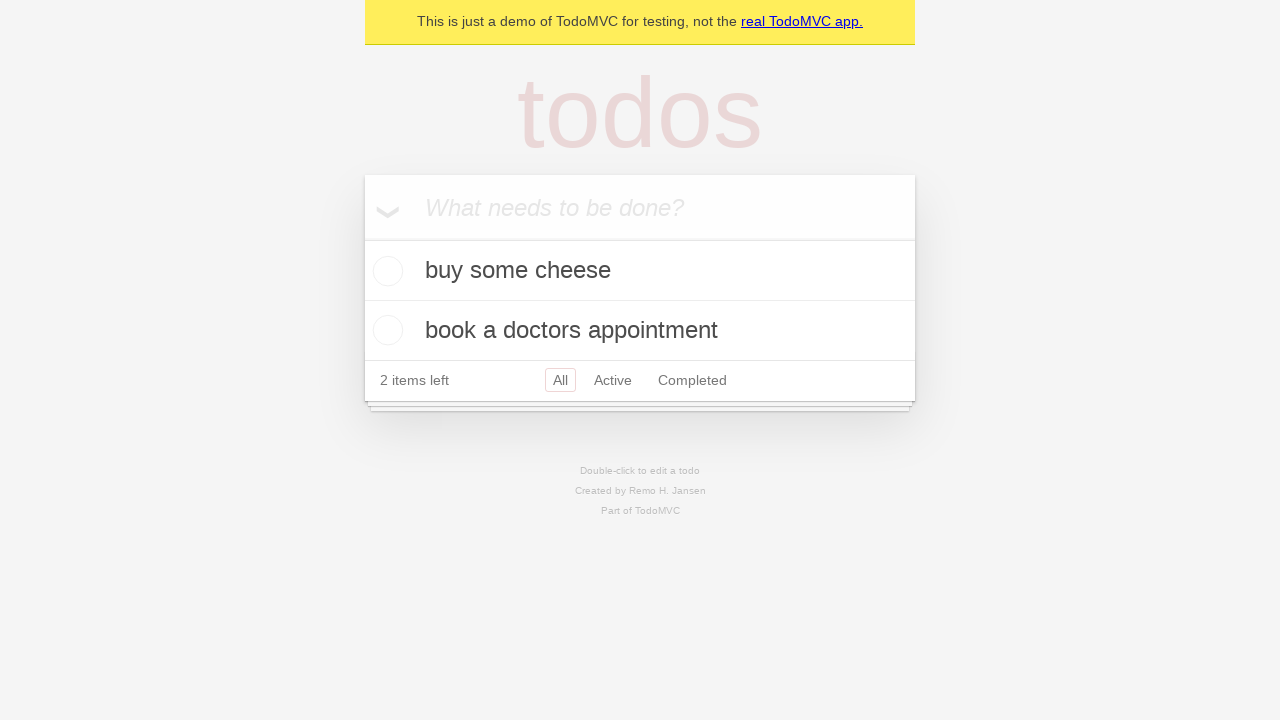

Completed item removed, two items remain
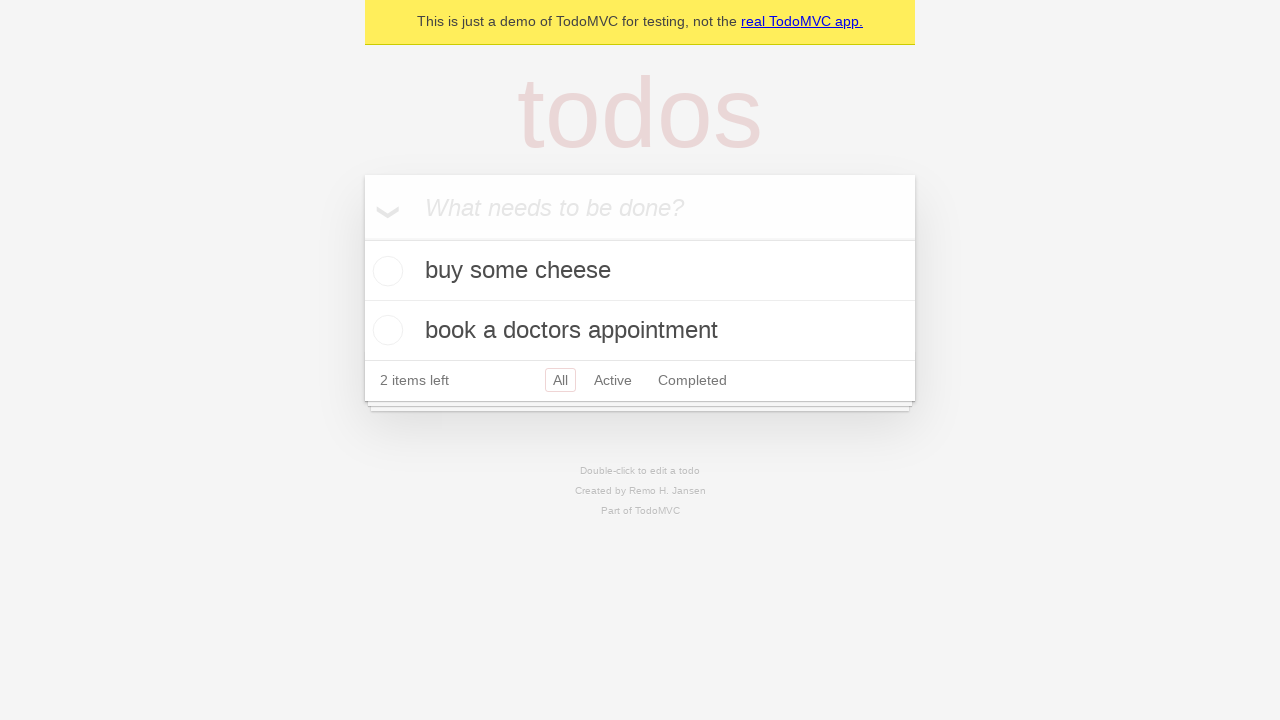

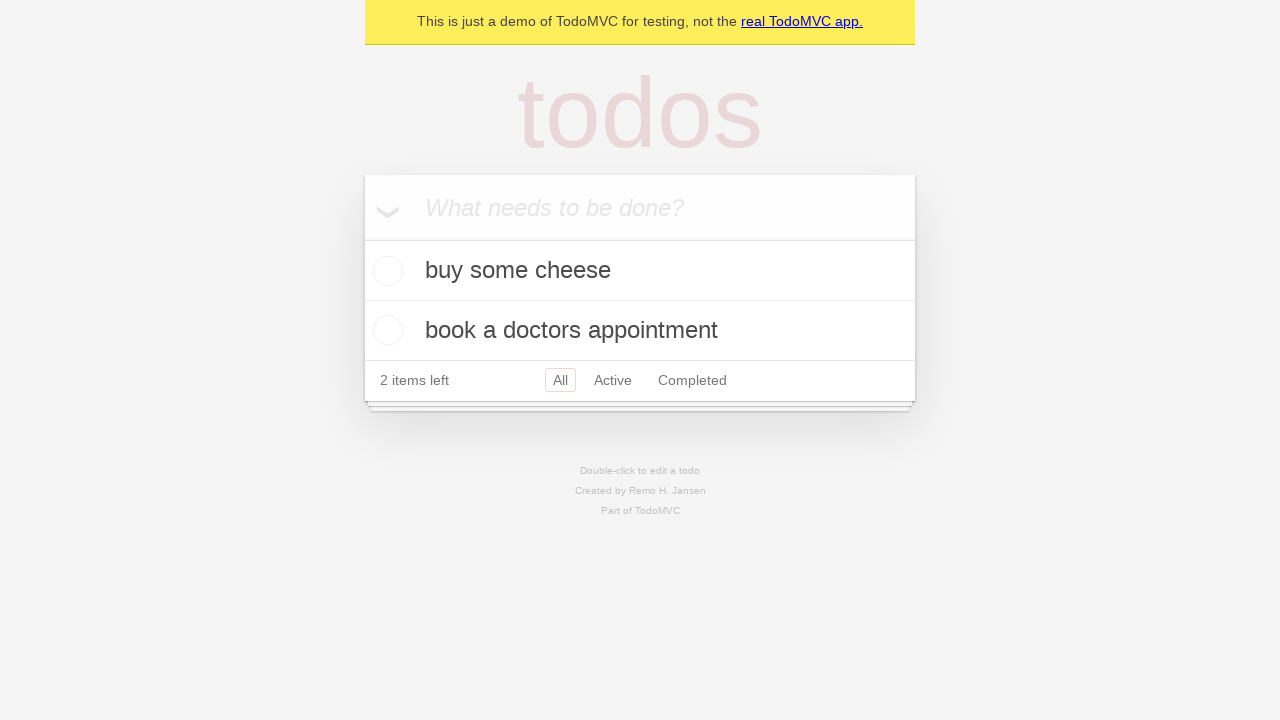